Tests Firefox browser options by navigating to DuckDuckGo and verifying the page title

Starting URL: https://duckduckgo.com

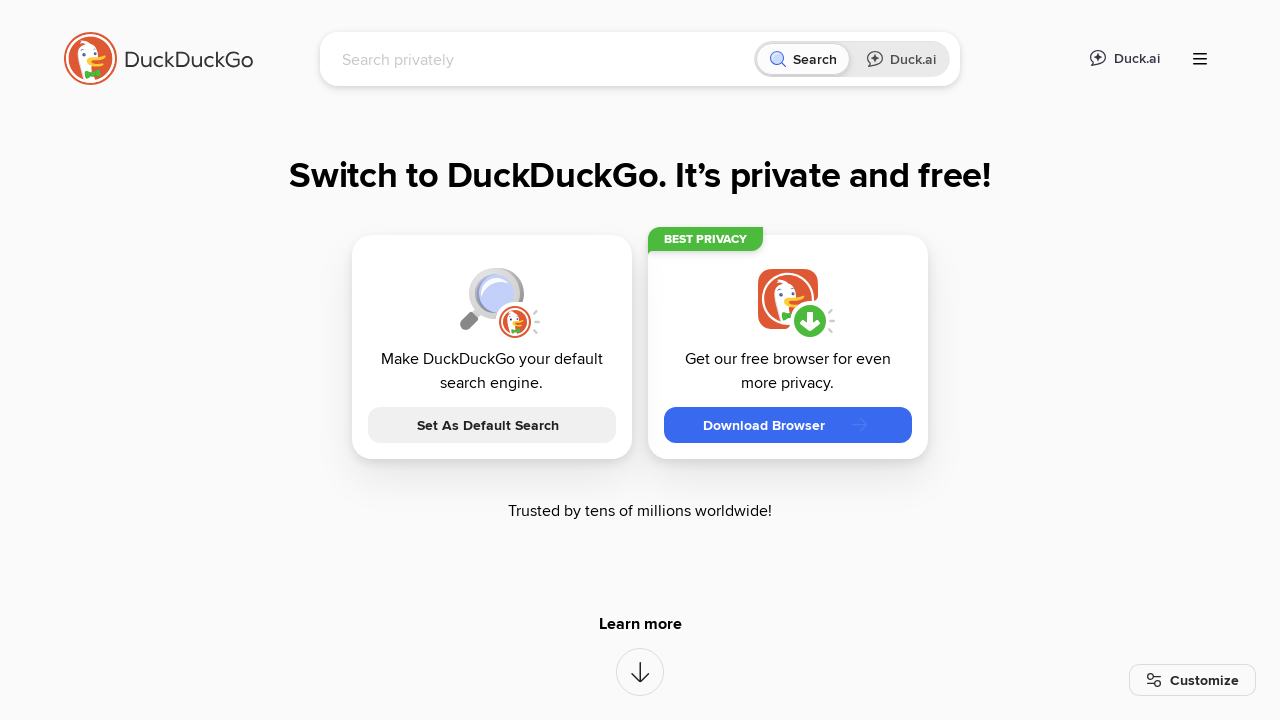

Navigated to DuckDuckGo homepage
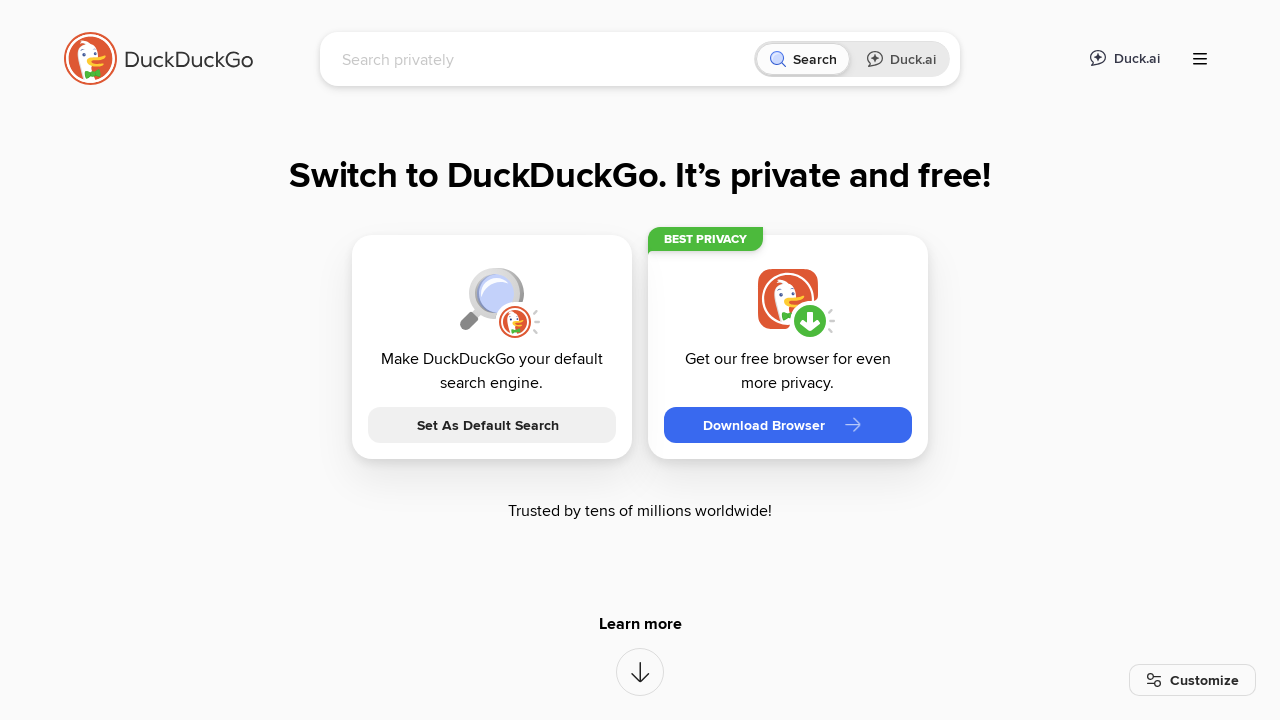

Verified page title contains 'DuckDuckGo'
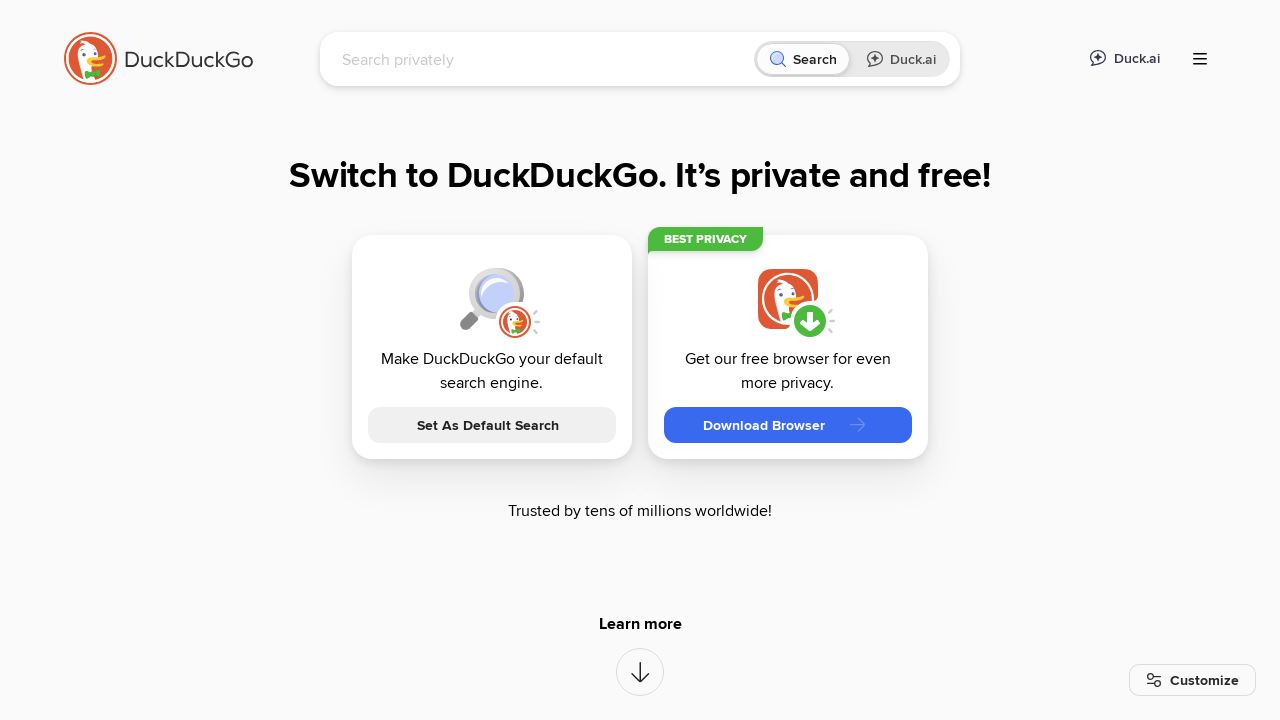

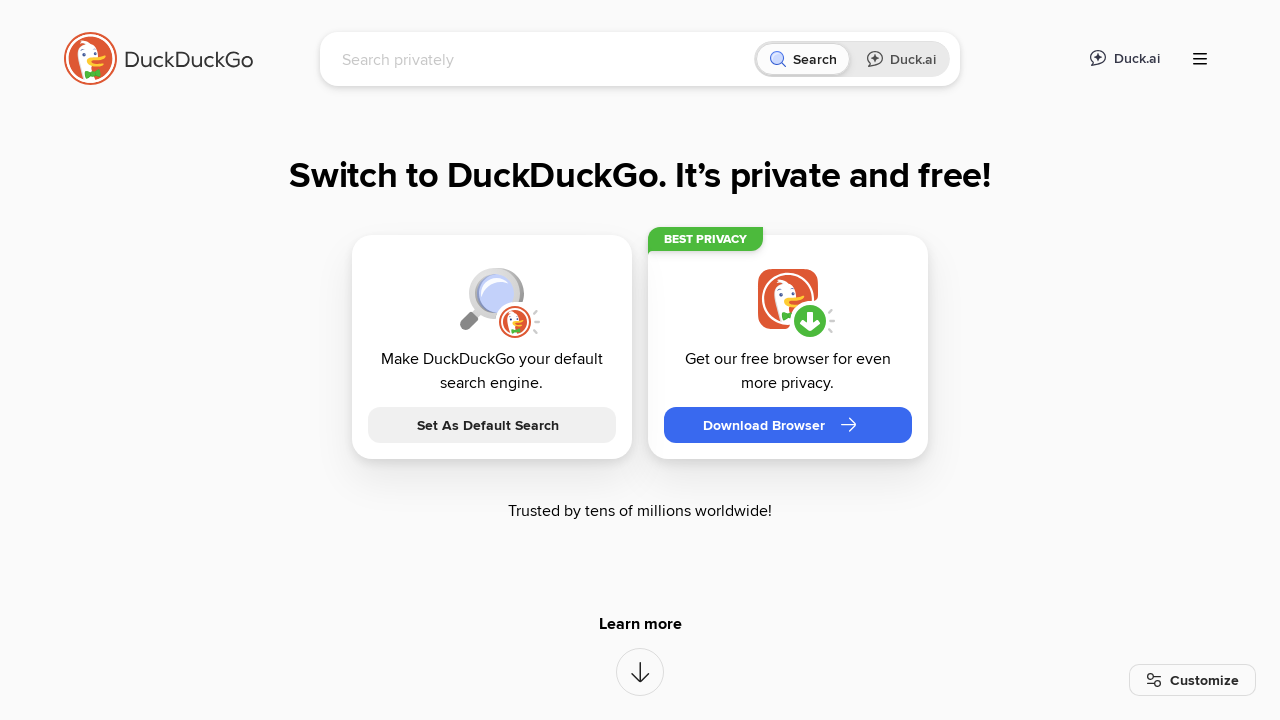